Tests that edits are saved when the input loses focus (blur event)

Starting URL: https://demo.playwright.dev/todomvc

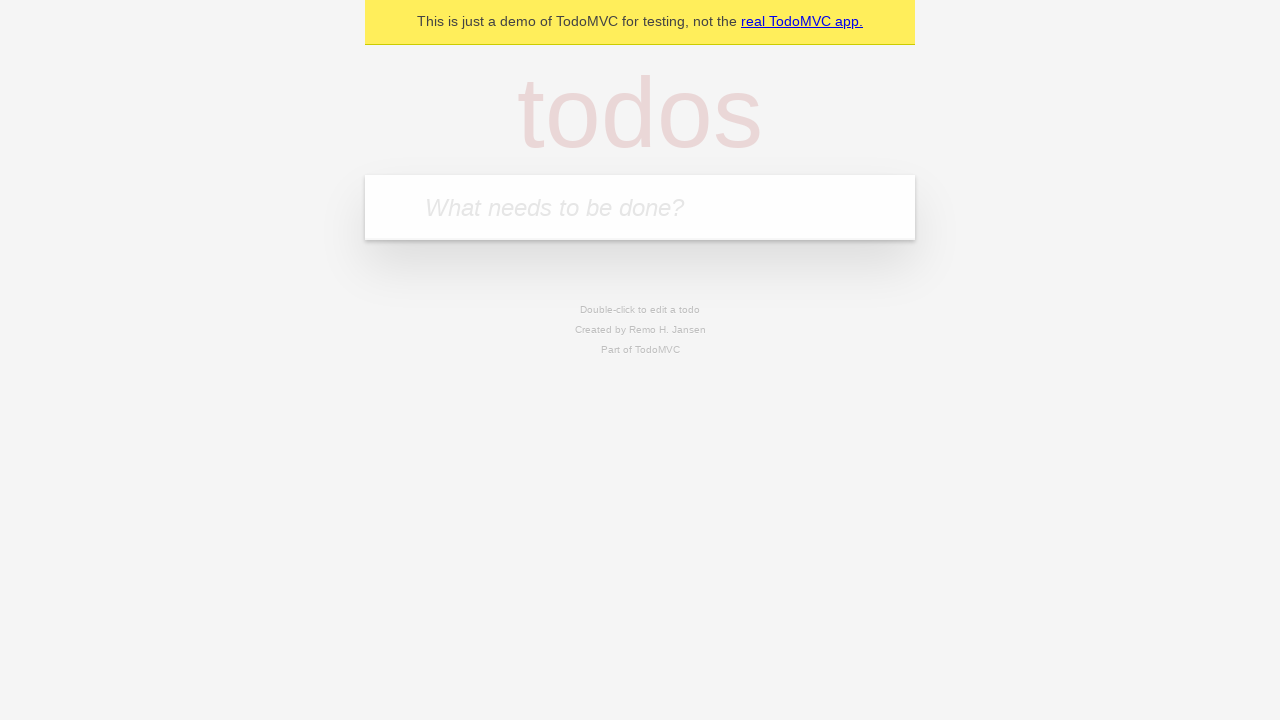

Filled new todo input with 'buy some cheese' on .new-todo
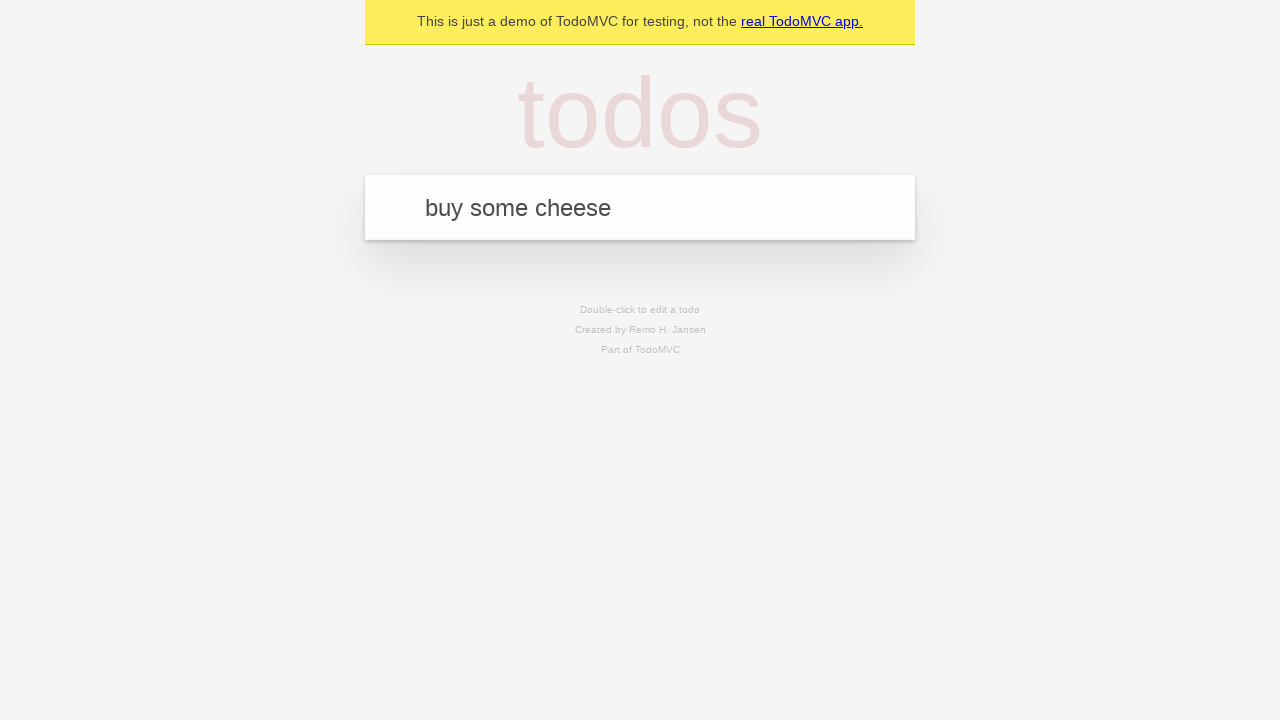

Pressed Enter to create first todo on .new-todo
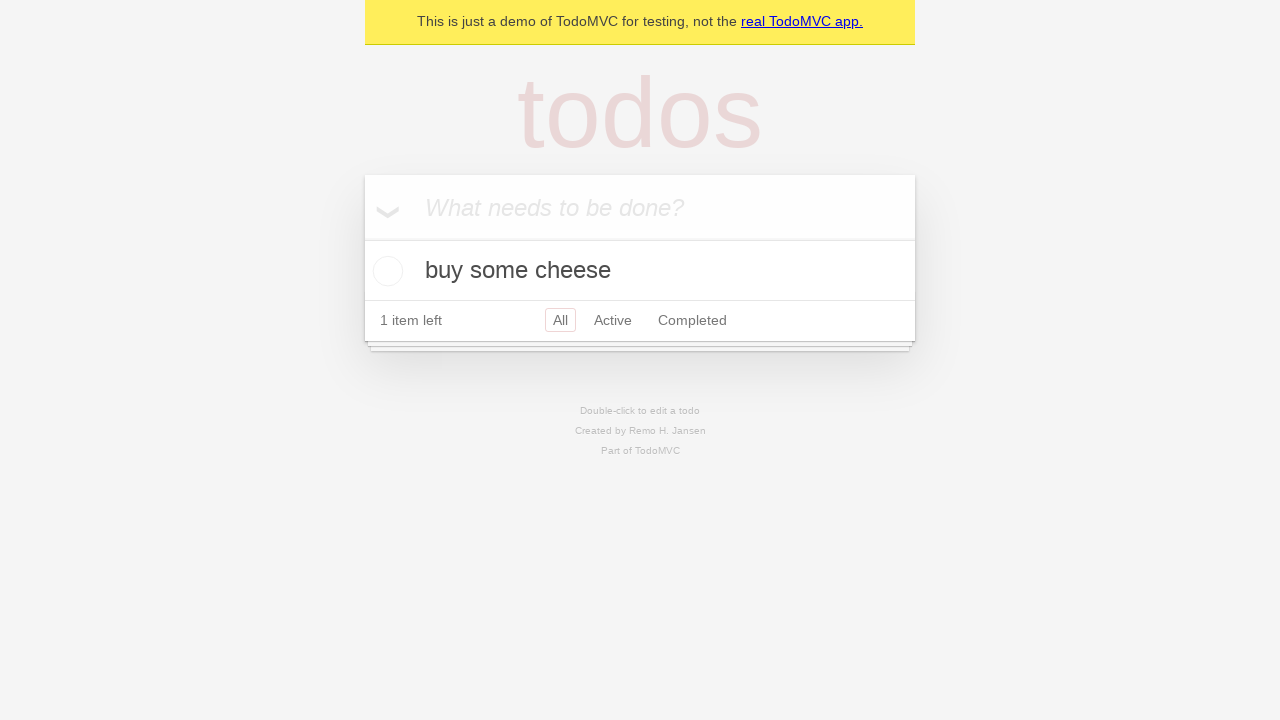

Filled new todo input with 'feed the cat' on .new-todo
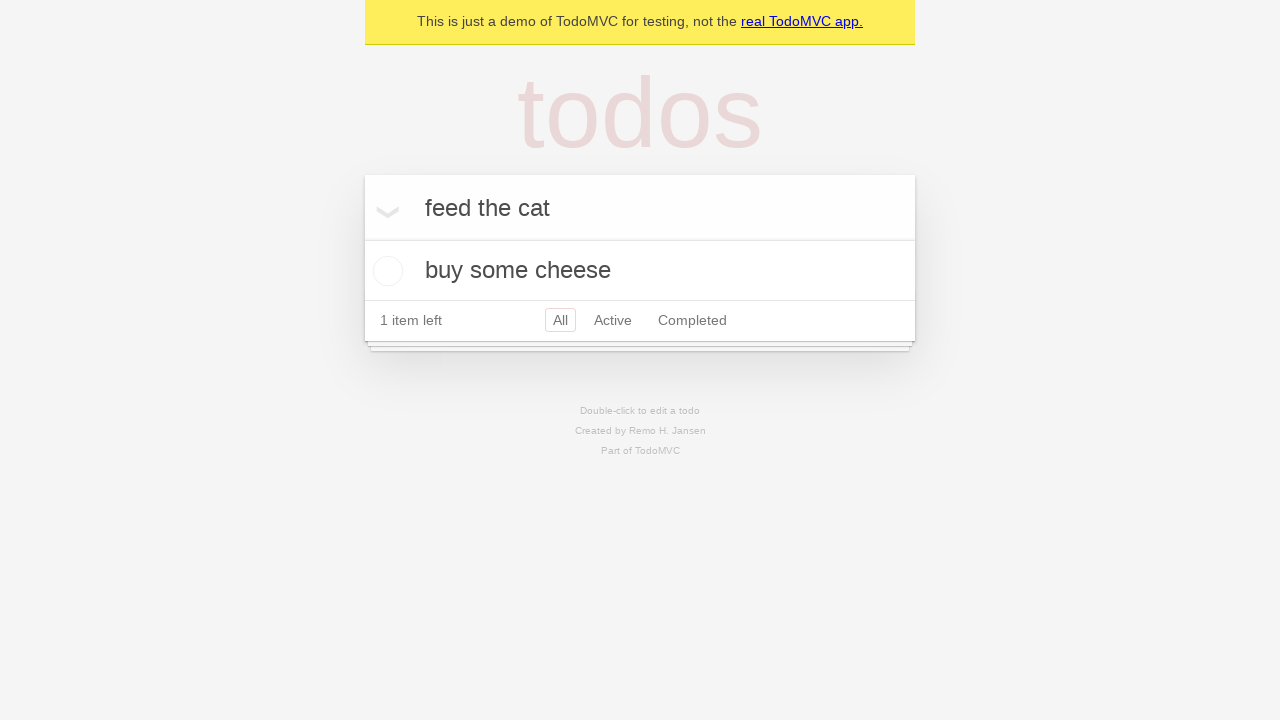

Pressed Enter to create second todo on .new-todo
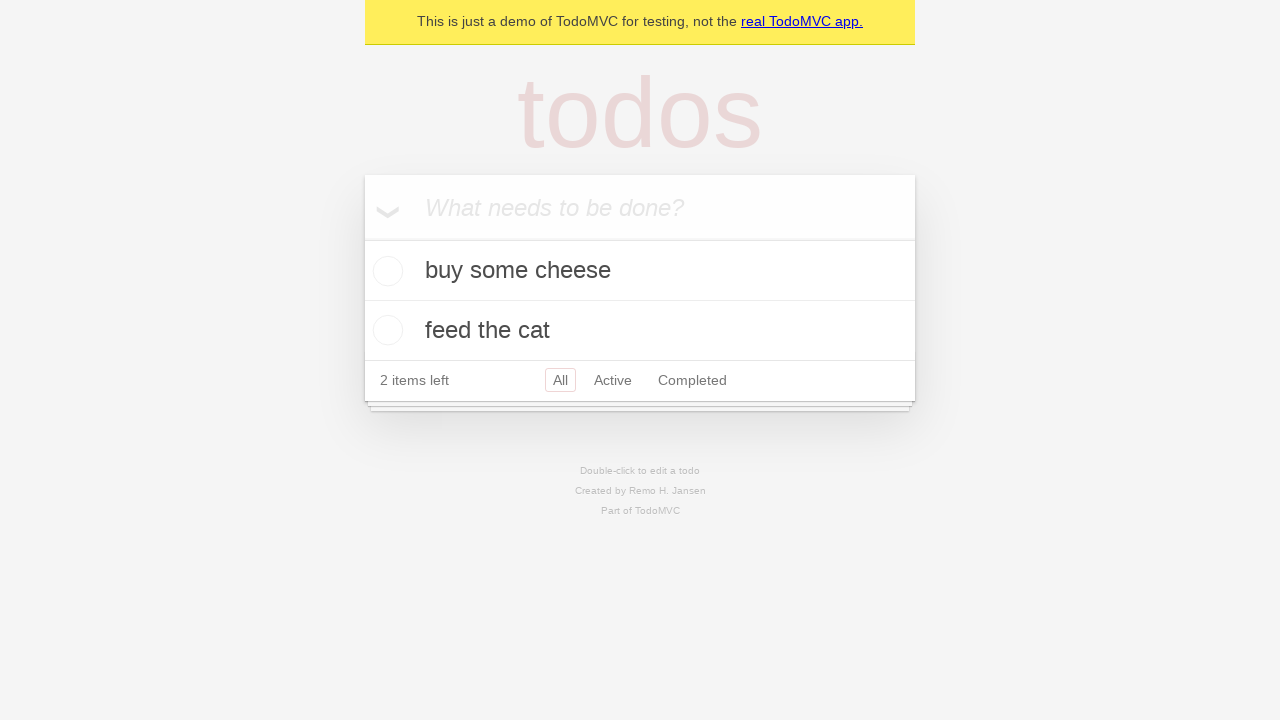

Filled new todo input with 'book a doctors appointment' on .new-todo
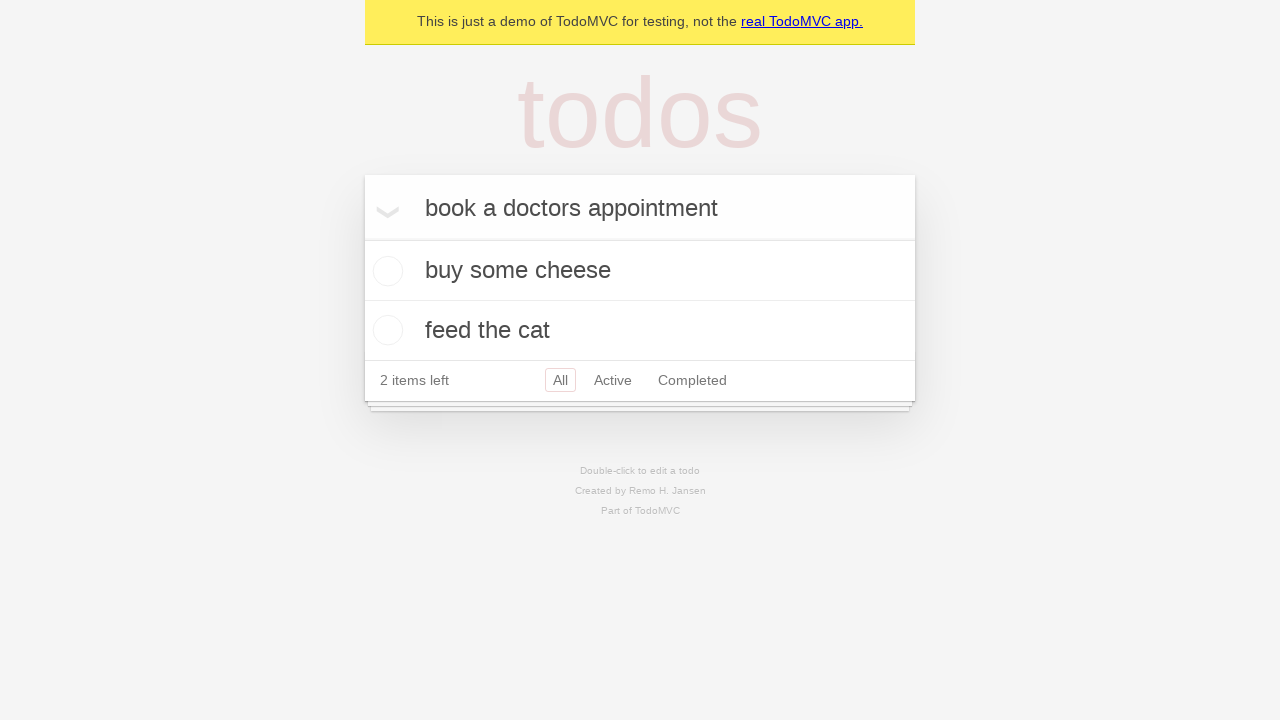

Pressed Enter to create third todo on .new-todo
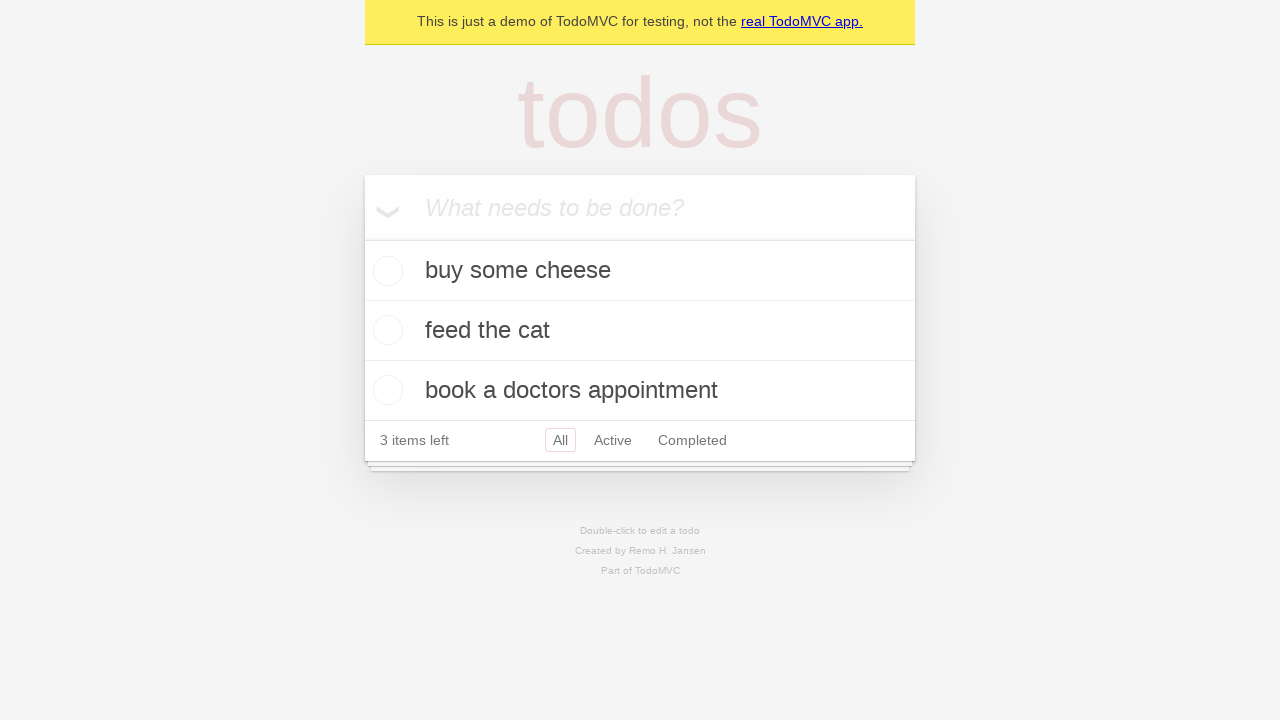

Double-clicked second todo to enter edit mode at (640, 331) on .todo-list li >> nth=1
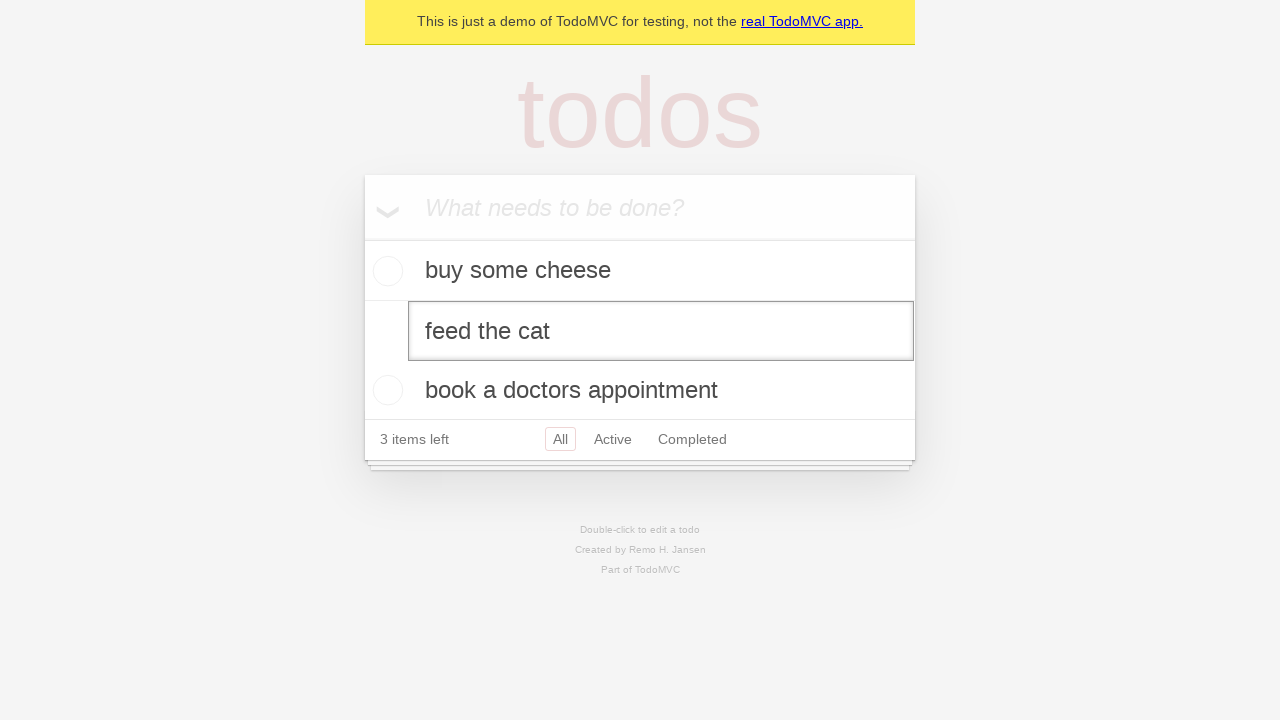

Filled edit field with 'buy some sausages' on .todo-list li >> nth=1 >> .edit
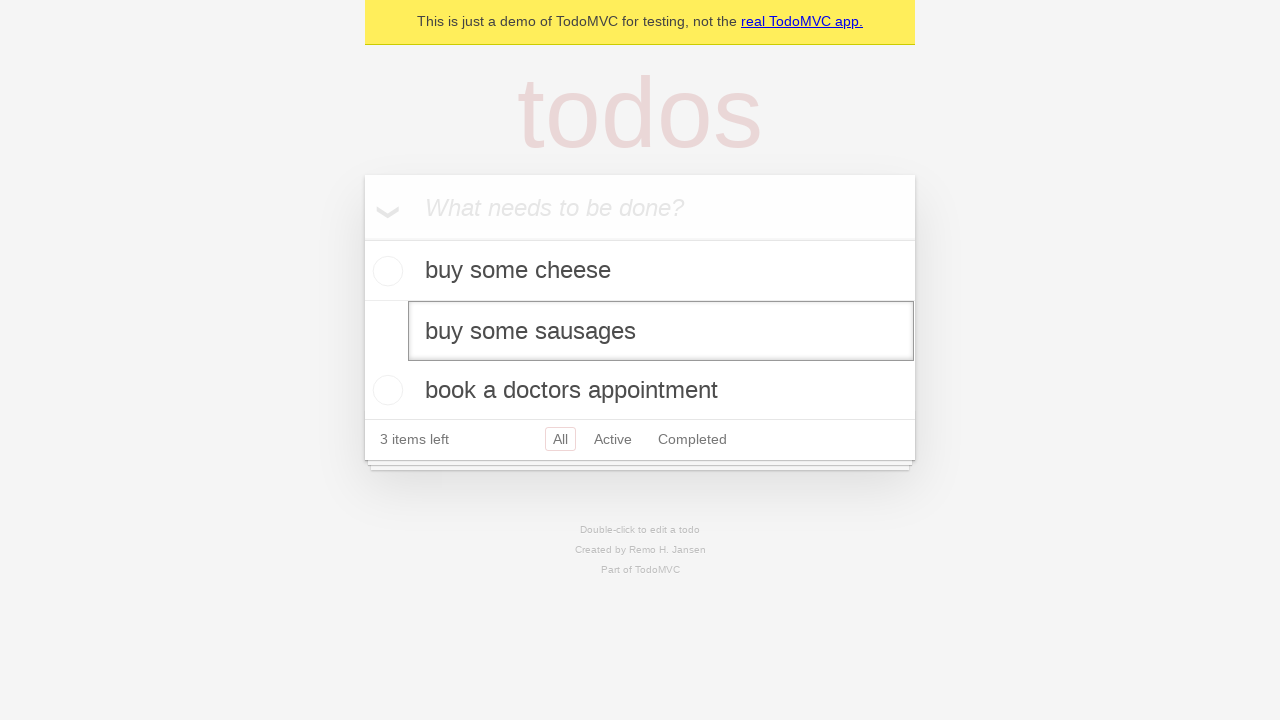

Triggered blur event to save edit
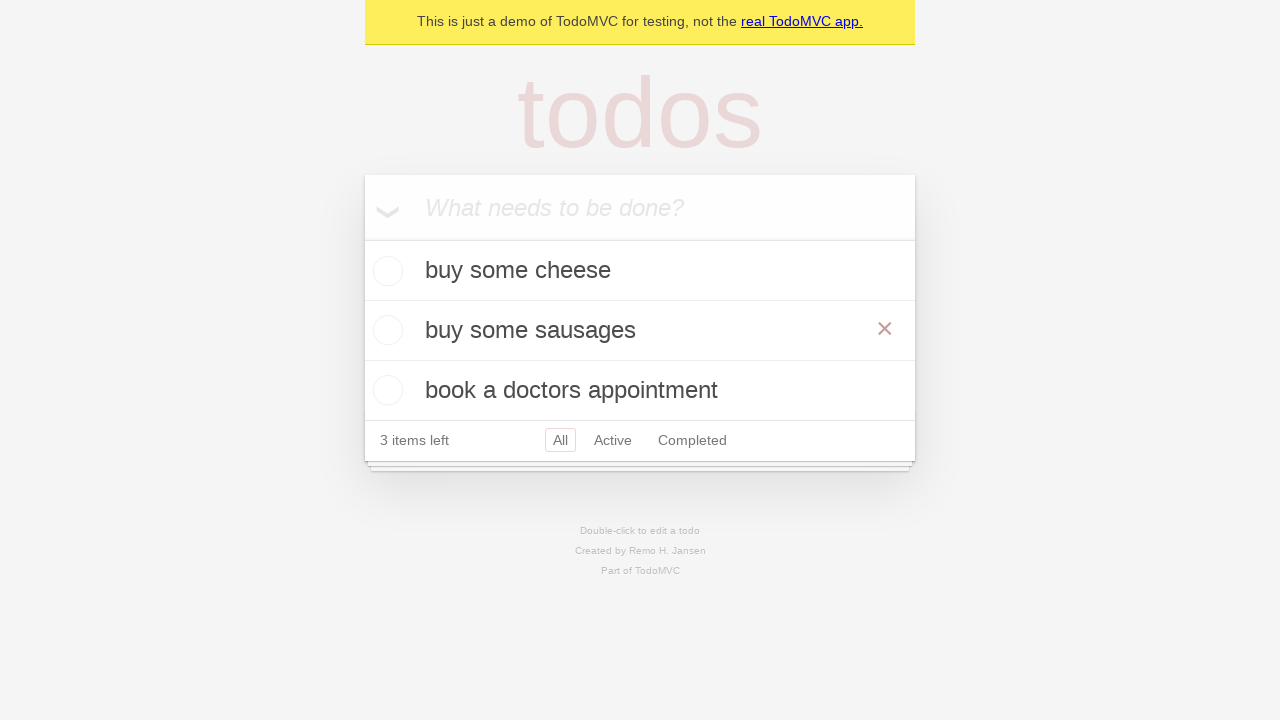

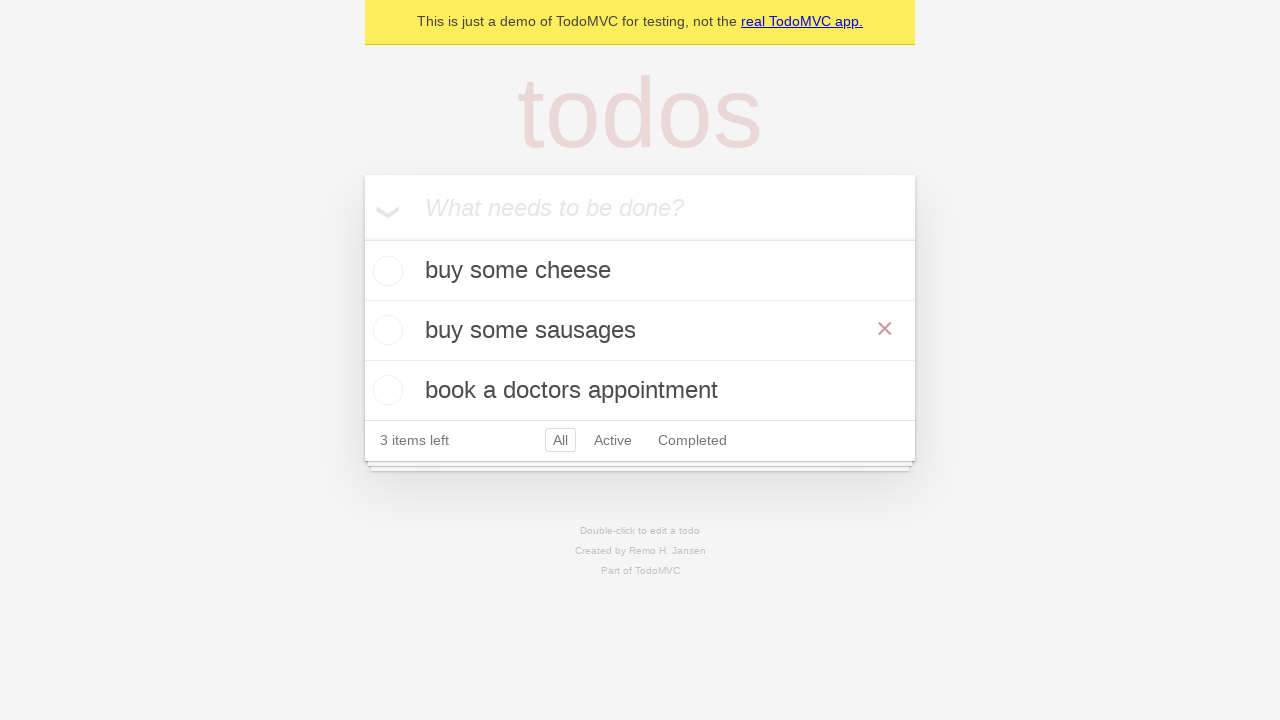